Tests nested iframe functionality by switching through multiple frames and entering text in an input field within the innermost frame

Starting URL: https://demo.automationtesting.in/Frames.html

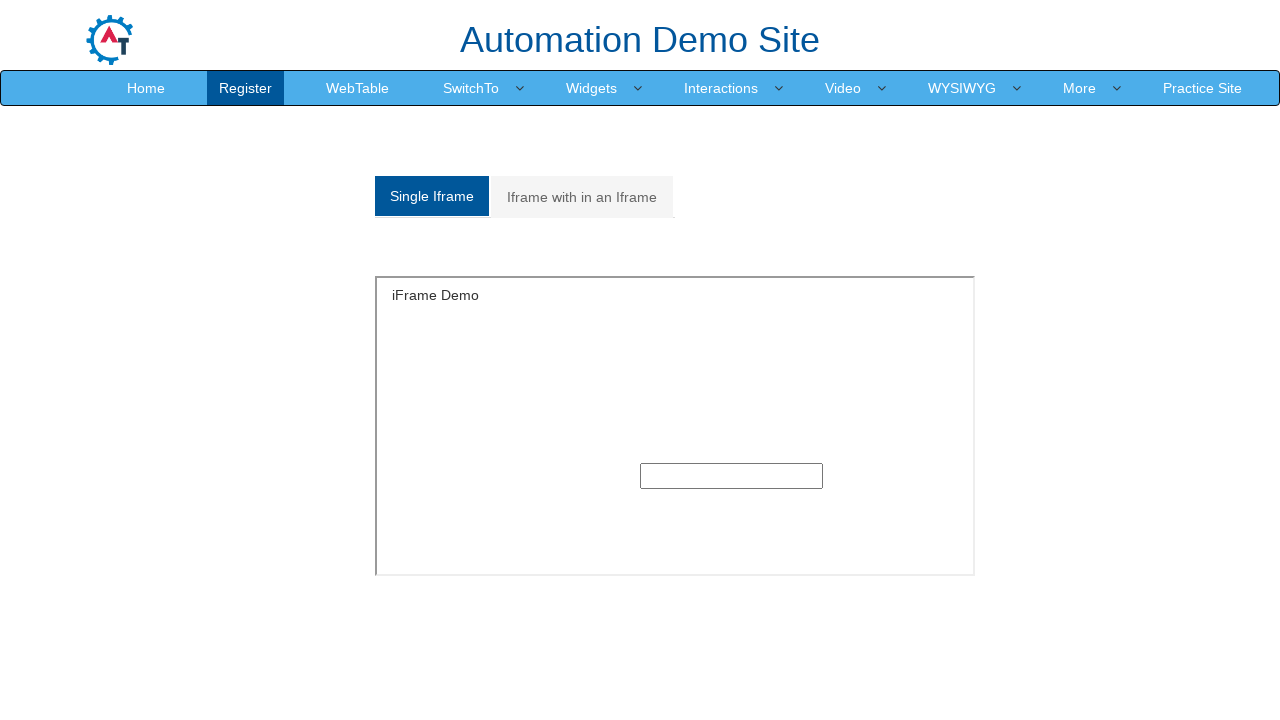

Clicked on 'Iframe with in an Iframe' link at (582, 197) on text=Iframe with in an Iframe
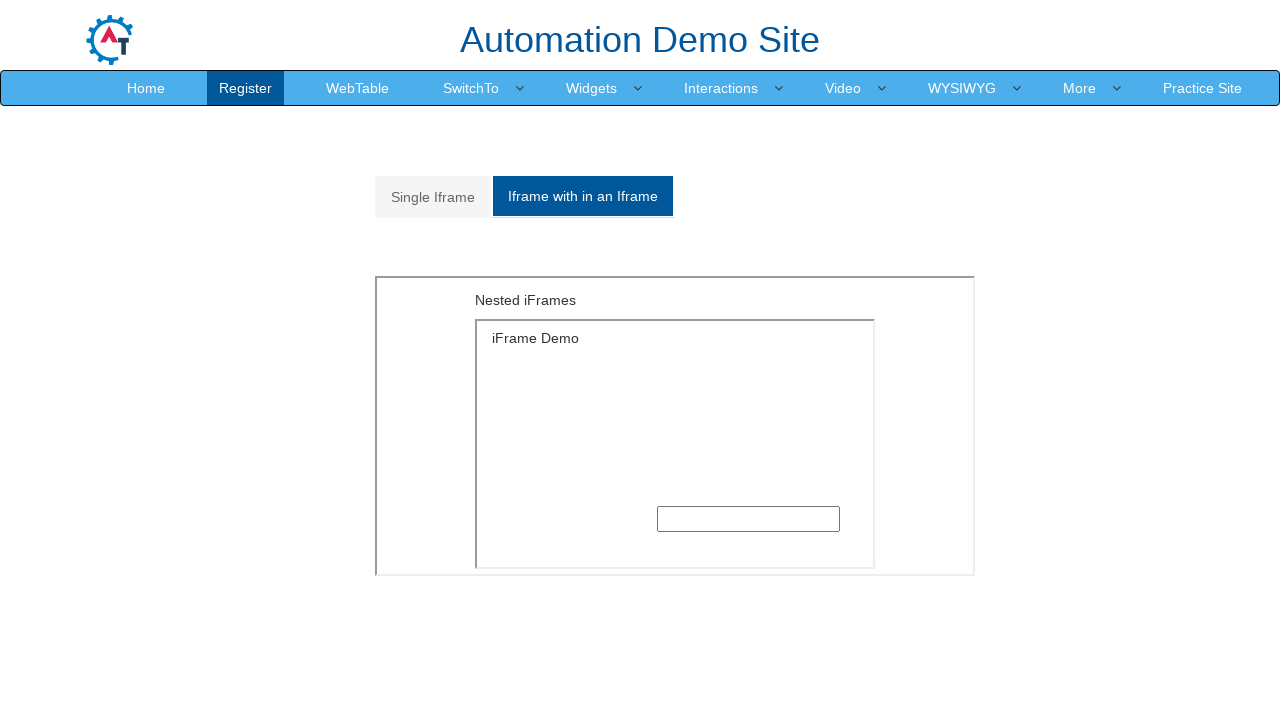

Located outer iframe frame
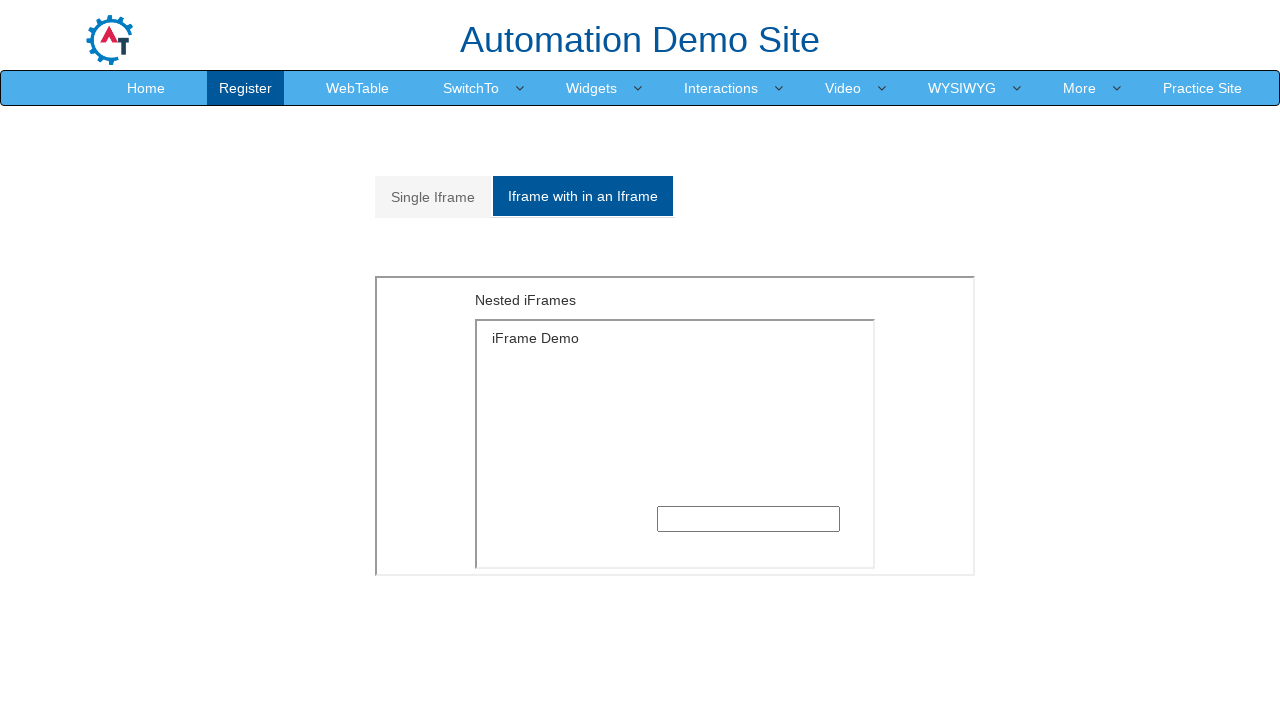

Located inner iframe frame nested within outer frame
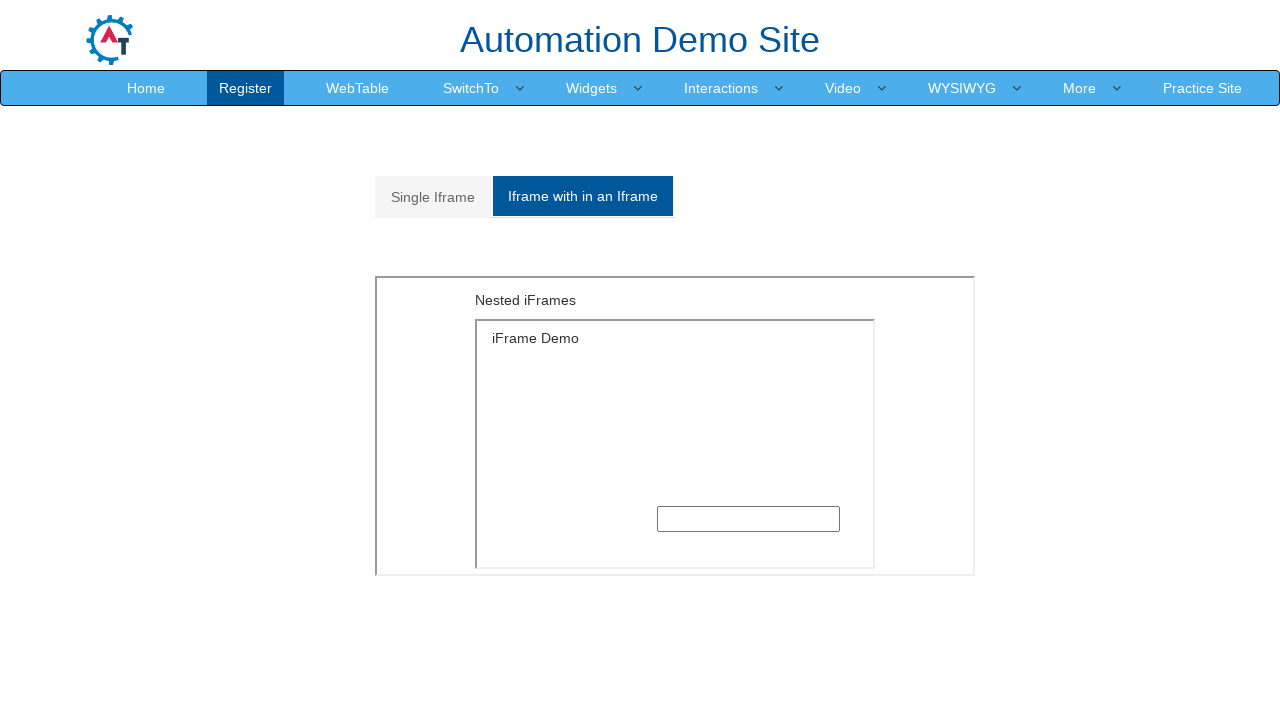

Entered 'Welcome' text in input field within innermost frame on xpath=//*[@id="Multiple"]/iframe >> internal:control=enter-frame >> xpath=/html/
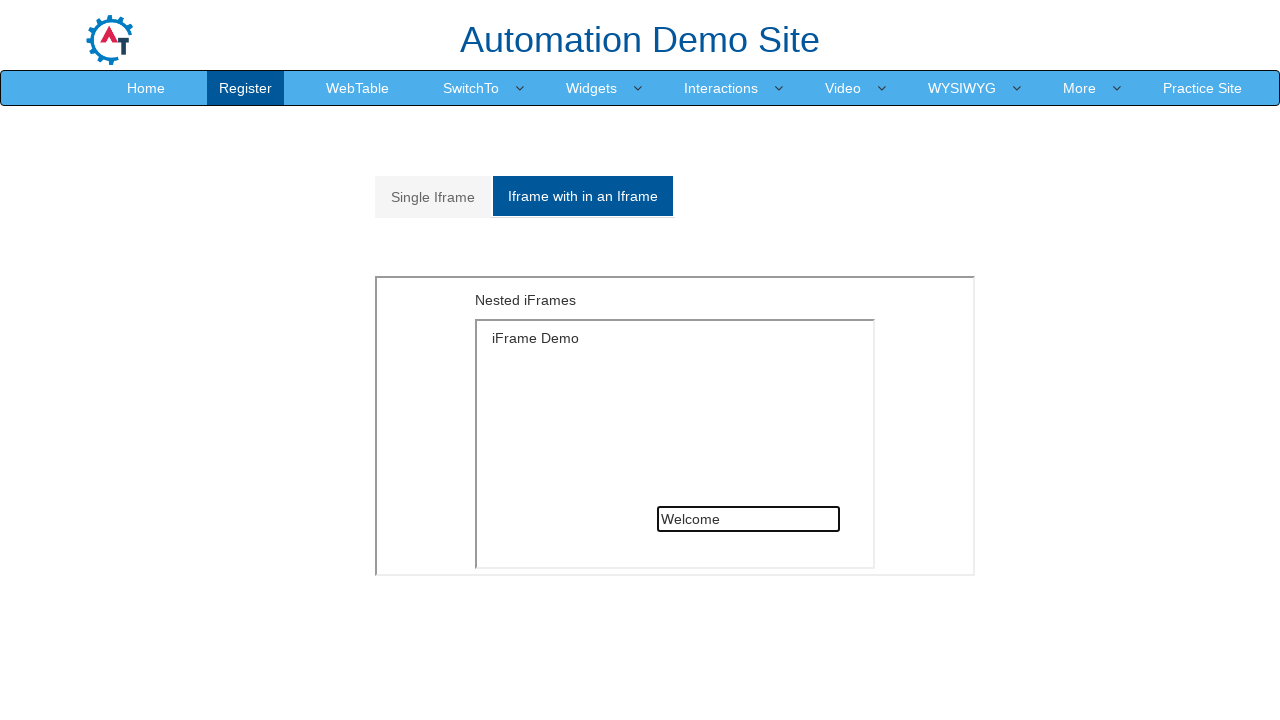

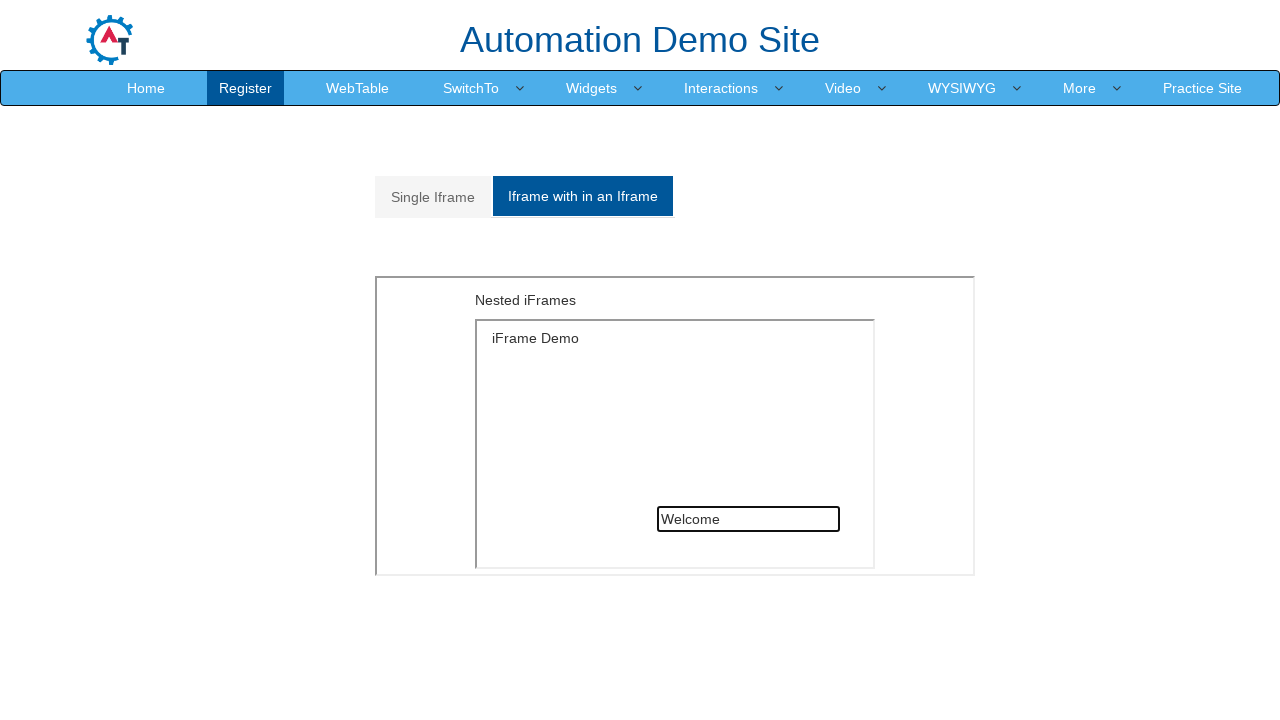